Tests scroll functionality by navigating to the DemoQA buttons page and scrolling down the page using JavaScript execution

Starting URL: https://demoqa.com/buttons

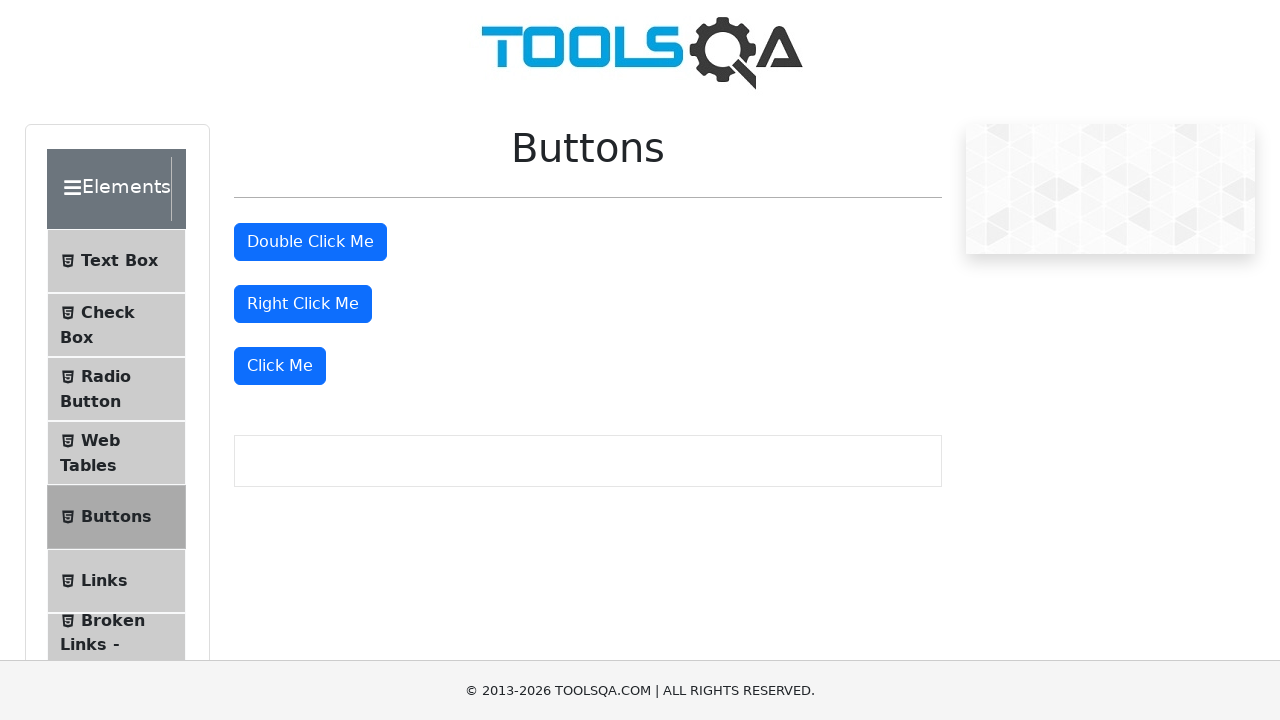

Waited for page to load - DemoQA buttons page DOM content loaded
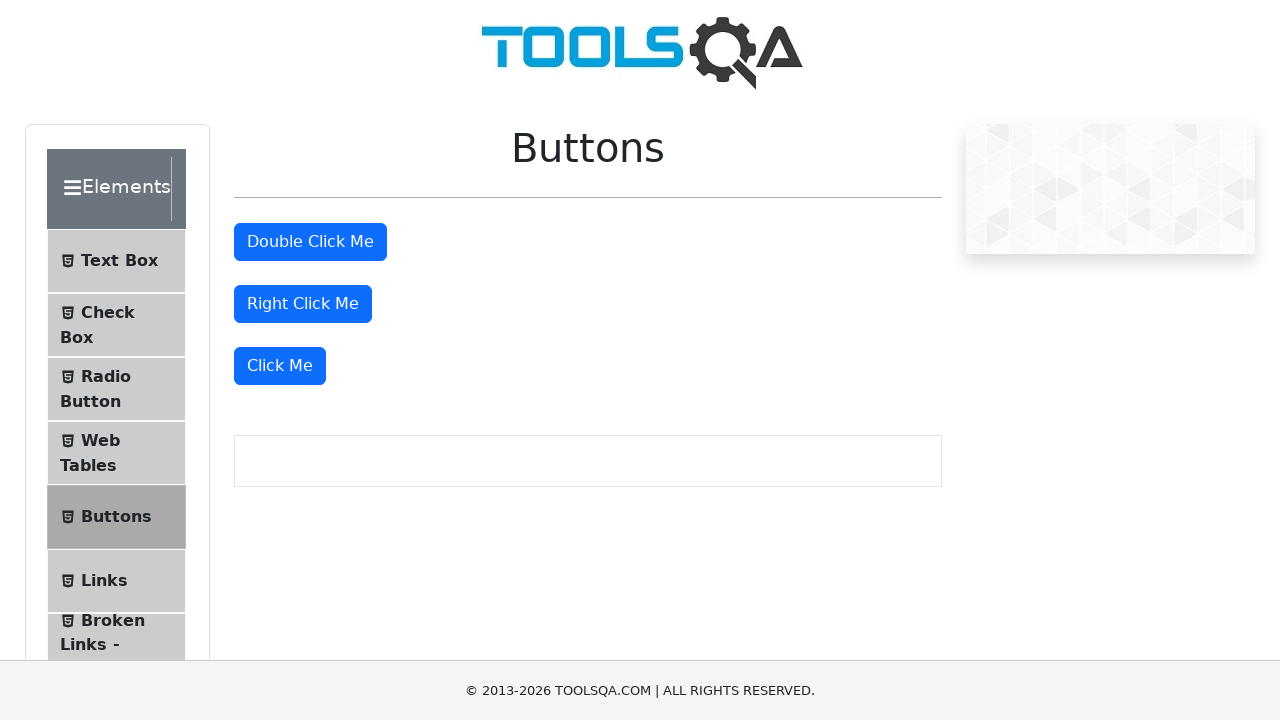

Scrolled down the page by 1000 pixels using JavaScript
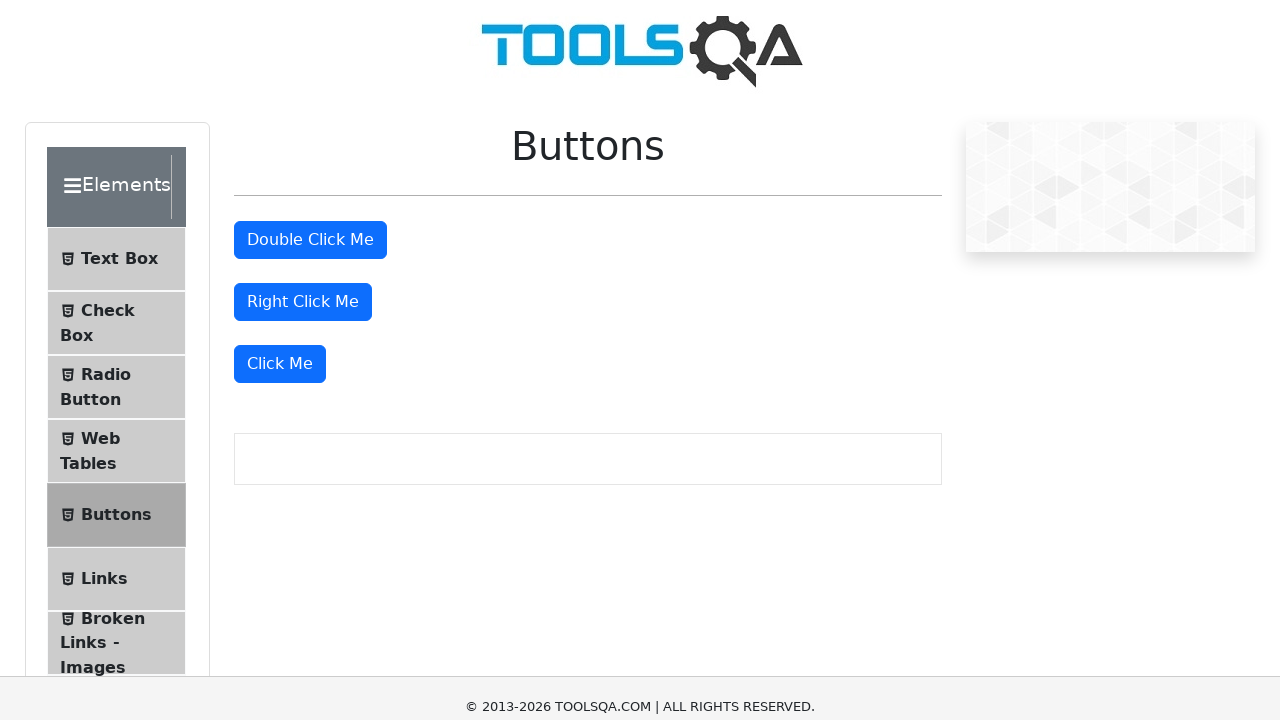

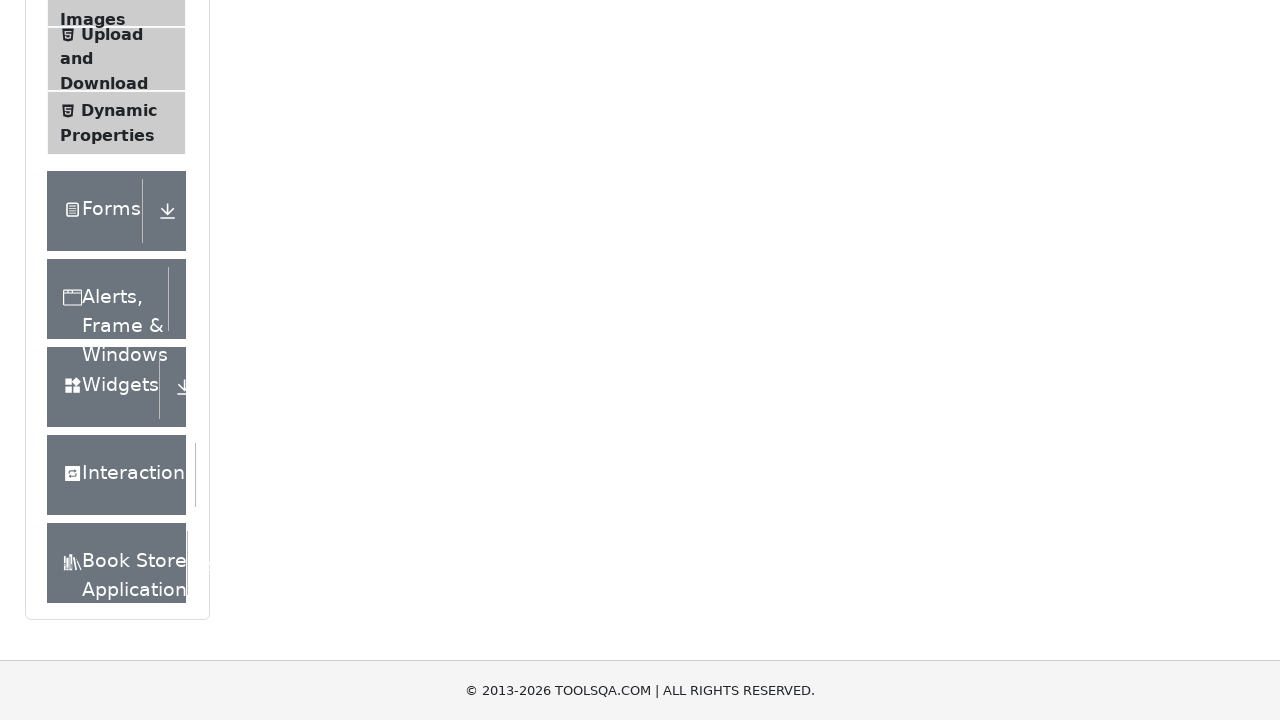